Tests text input functionality by entering a new button name in the input field and clicking the button to update its text

Starting URL: http://uitestingplayground.com/textinput

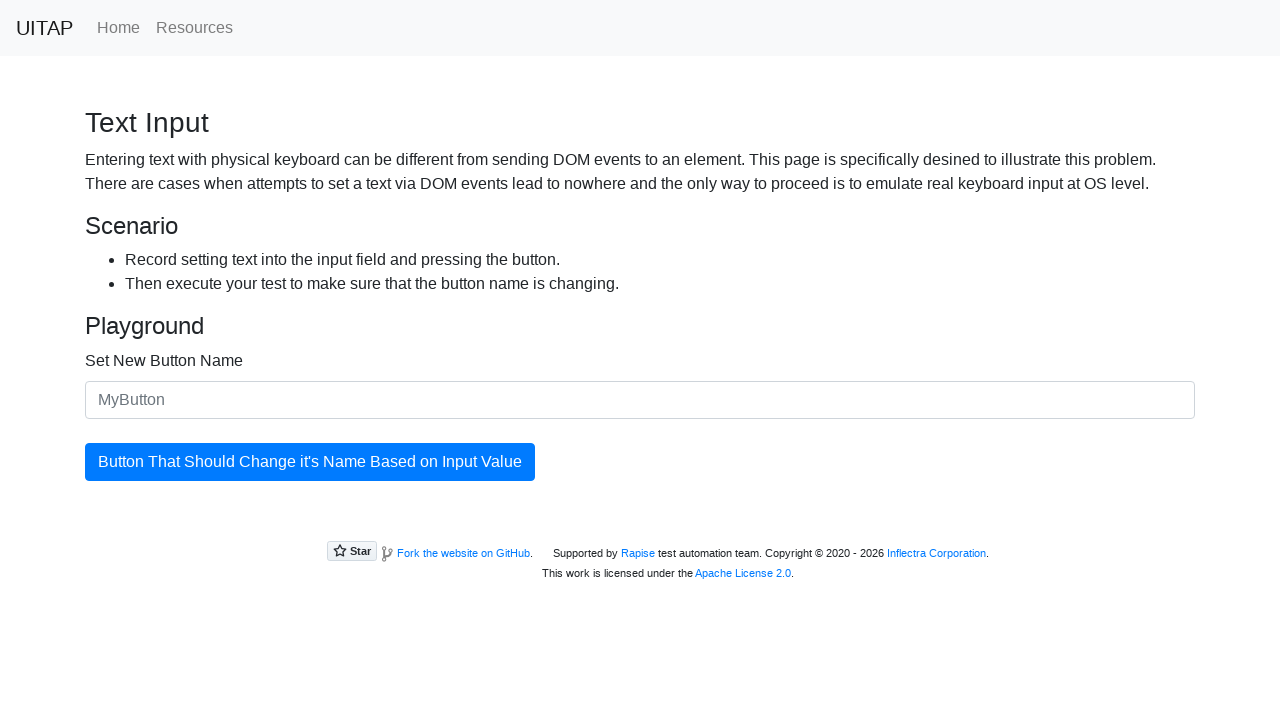

Navigated to text input test page
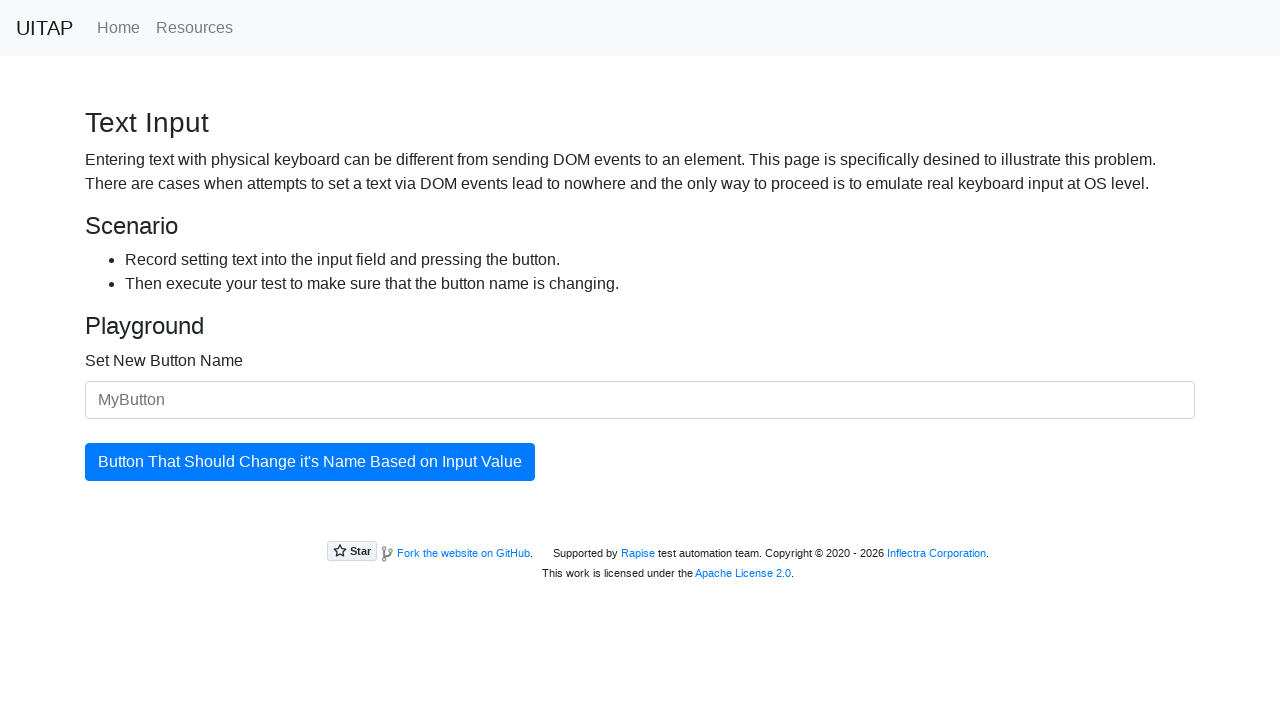

Filled text input field with 'Skypro' on #newButtonName
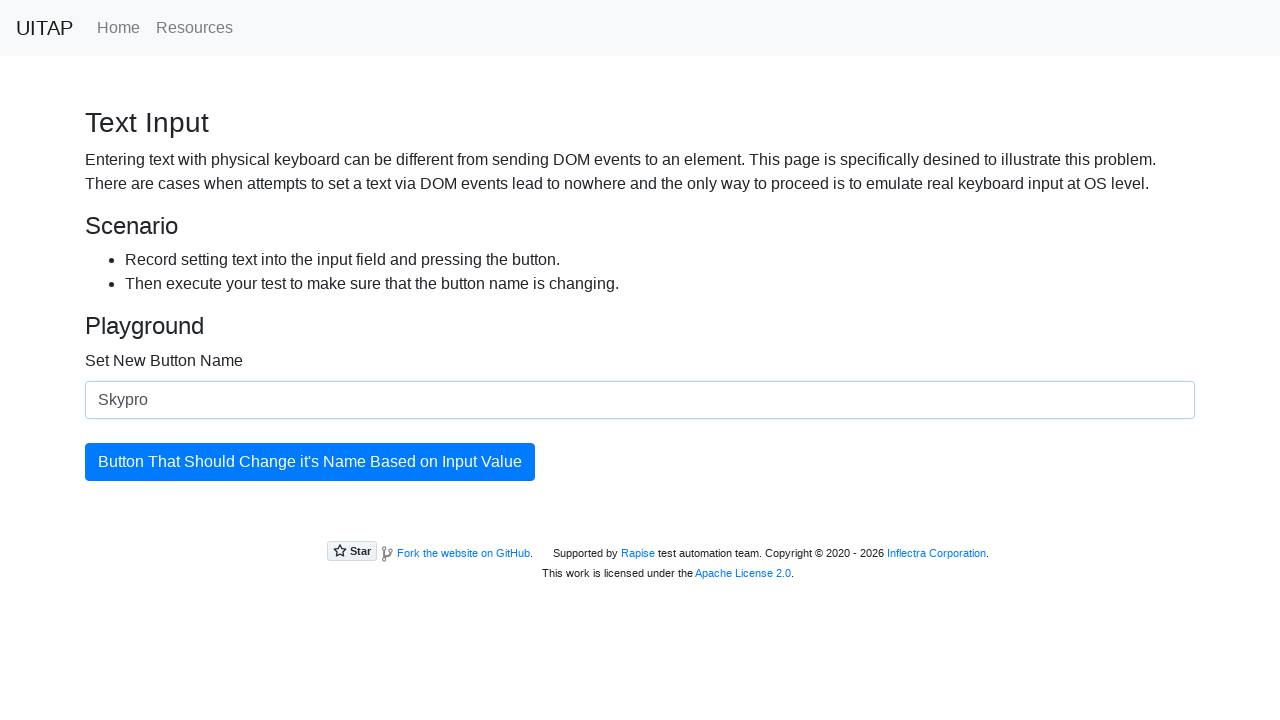

Clicked update button to change button text at (310, 462) on button#updatingButton
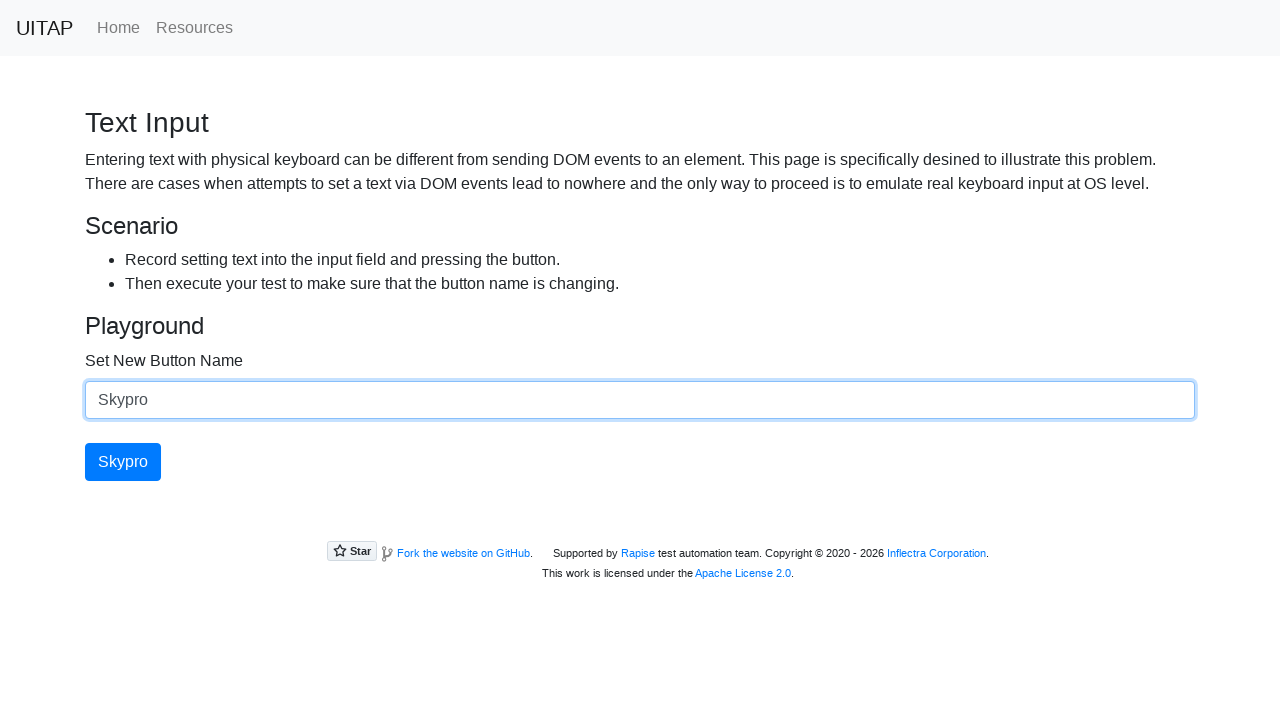

Verified button was updated successfully
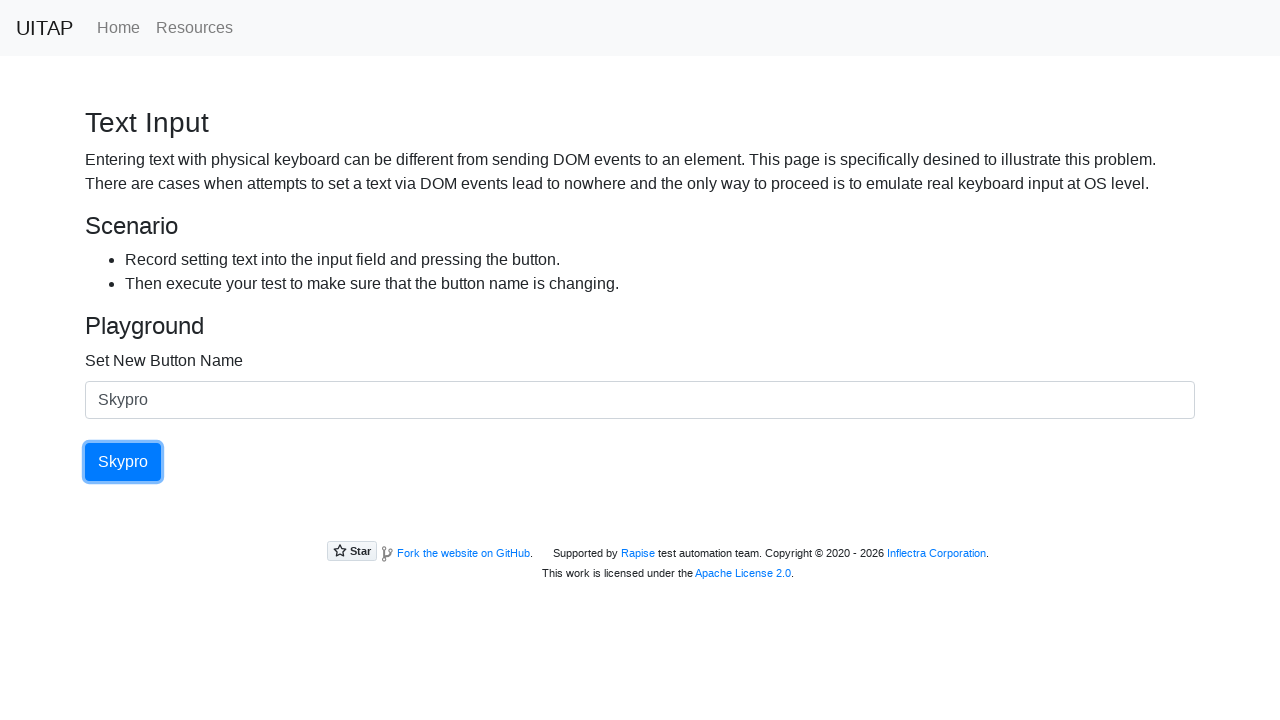

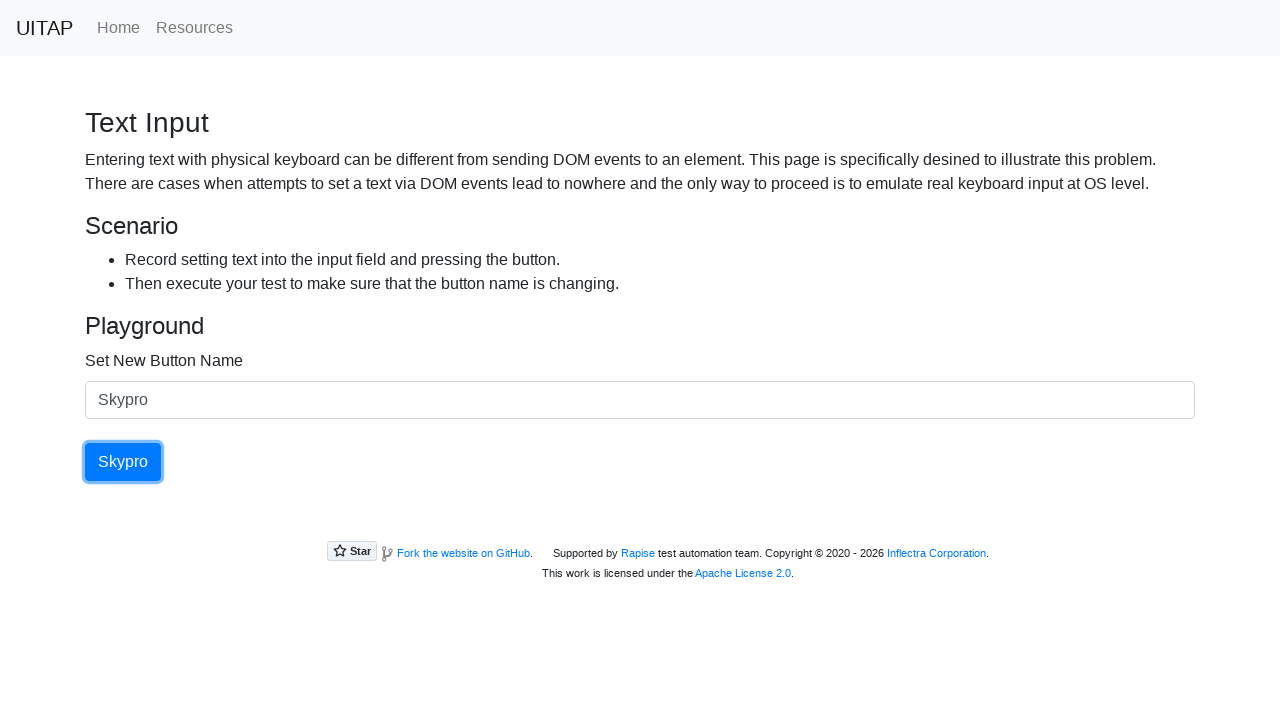